Tests that the complete all checkbox updates state when individual items are completed or cleared

Starting URL: https://demo.playwright.dev/todomvc

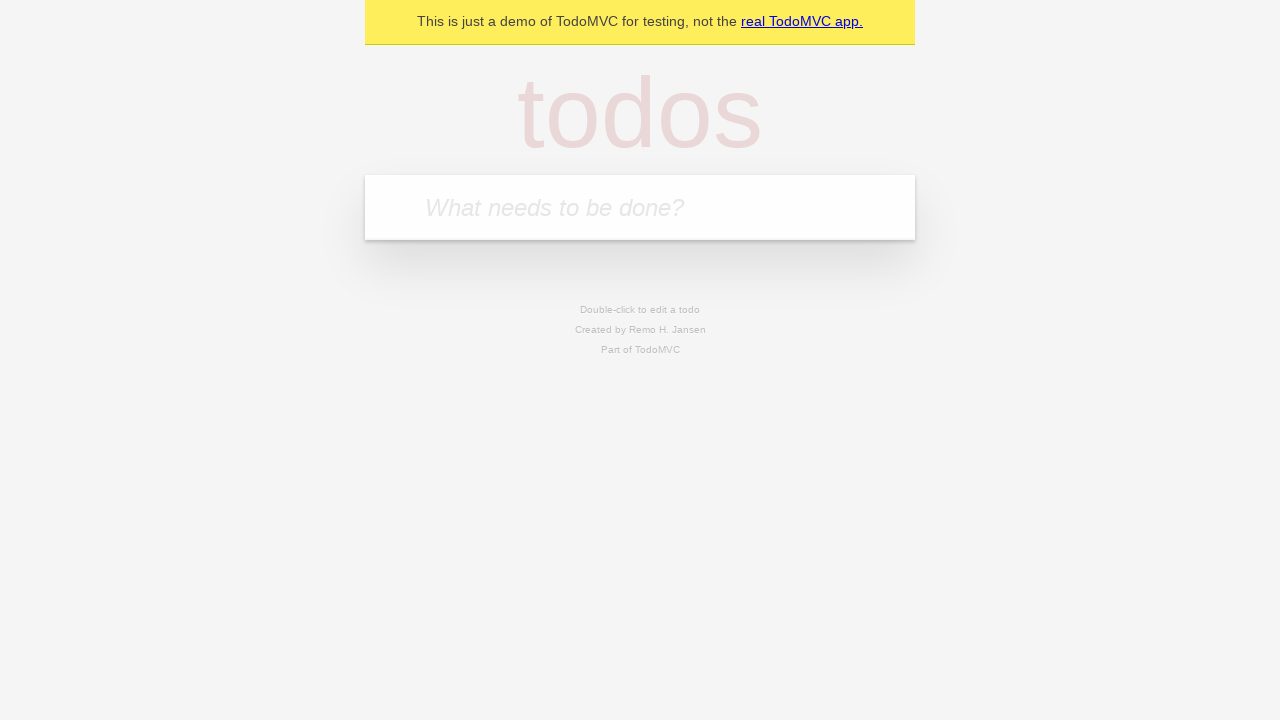

Filled first todo input with 'buy some cheese' on internal:attr=[placeholder="What needs to be done?"i]
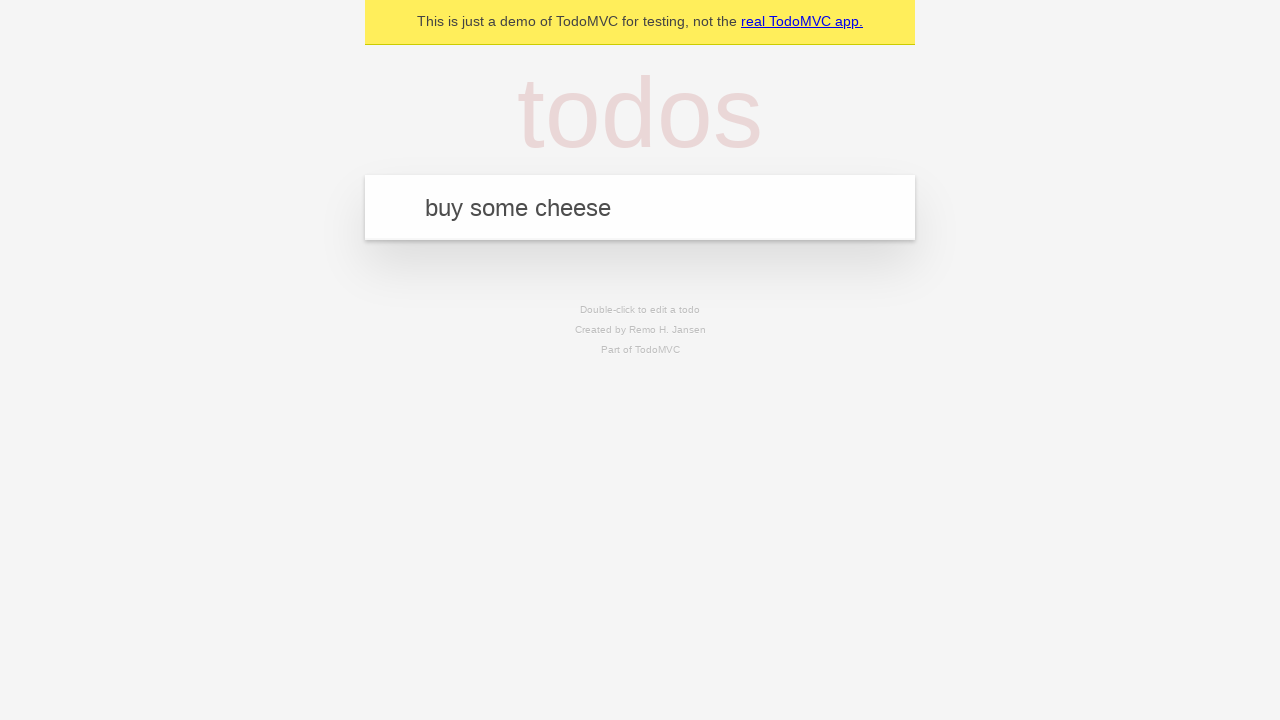

Pressed Enter to create first todo on internal:attr=[placeholder="What needs to be done?"i]
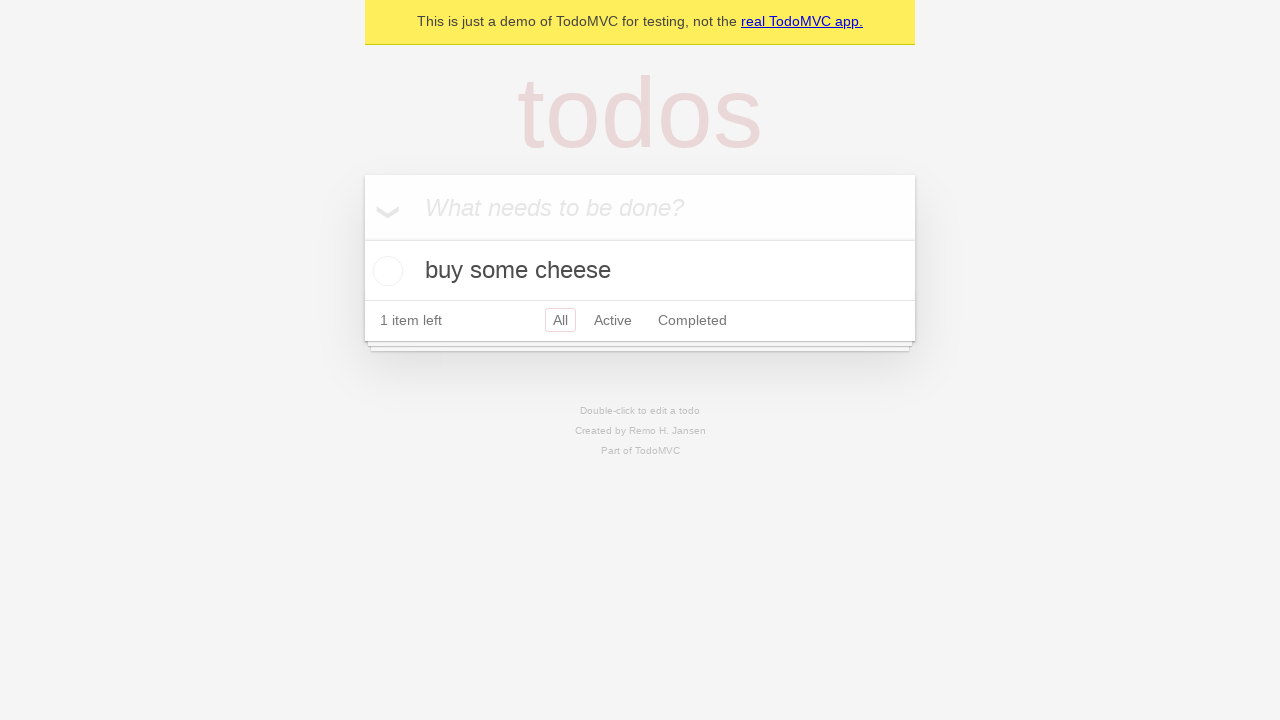

Filled second todo input with 'feed the cat' on internal:attr=[placeholder="What needs to be done?"i]
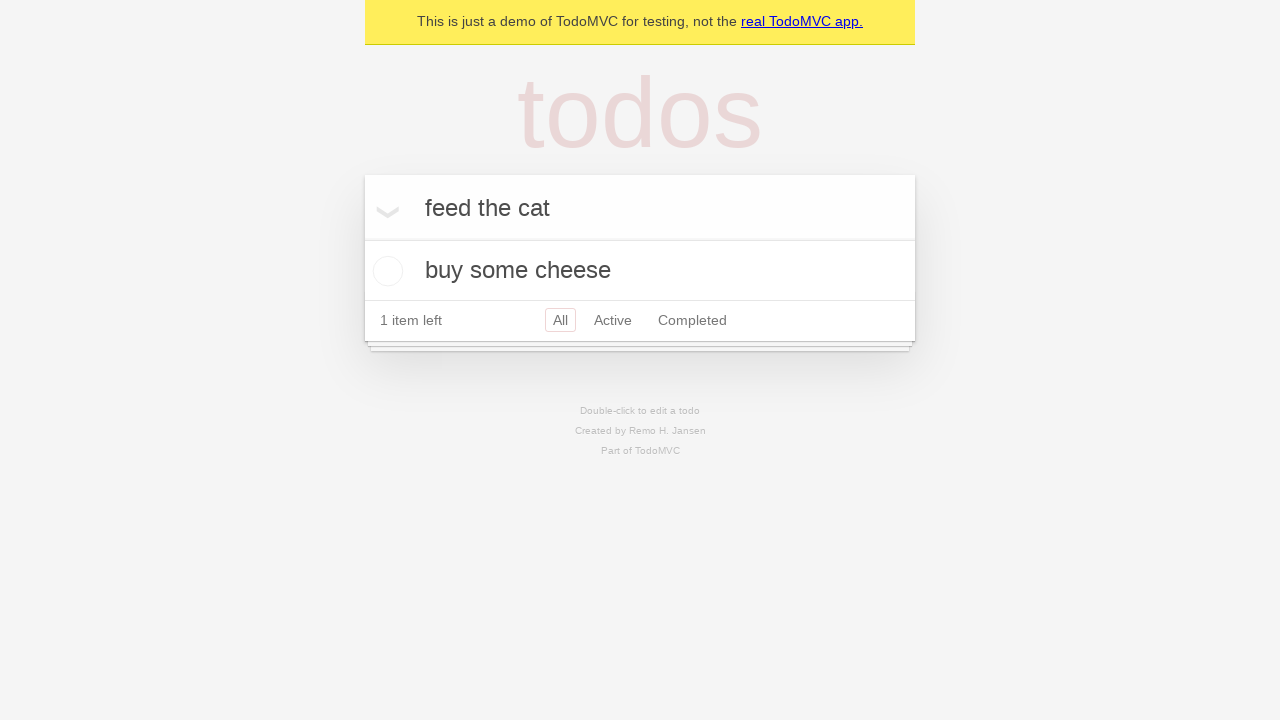

Pressed Enter to create second todo on internal:attr=[placeholder="What needs to be done?"i]
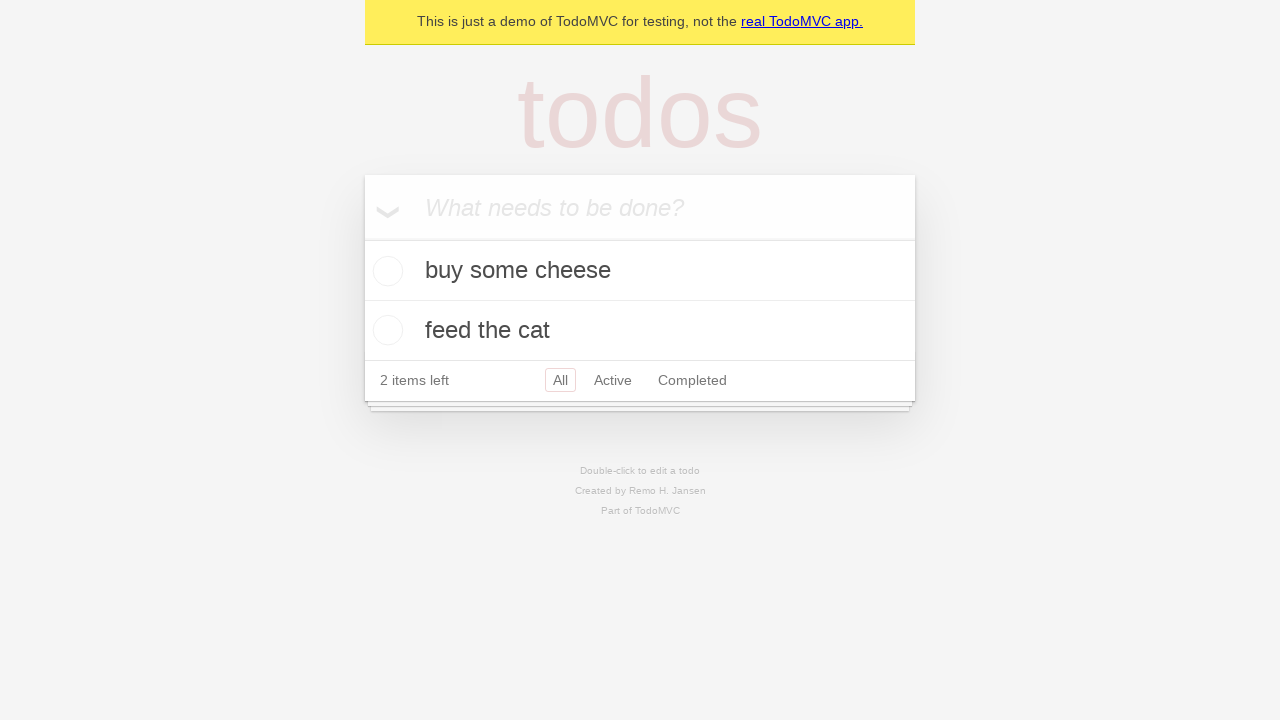

Filled third todo input with 'book a doctors appointment' on internal:attr=[placeholder="What needs to be done?"i]
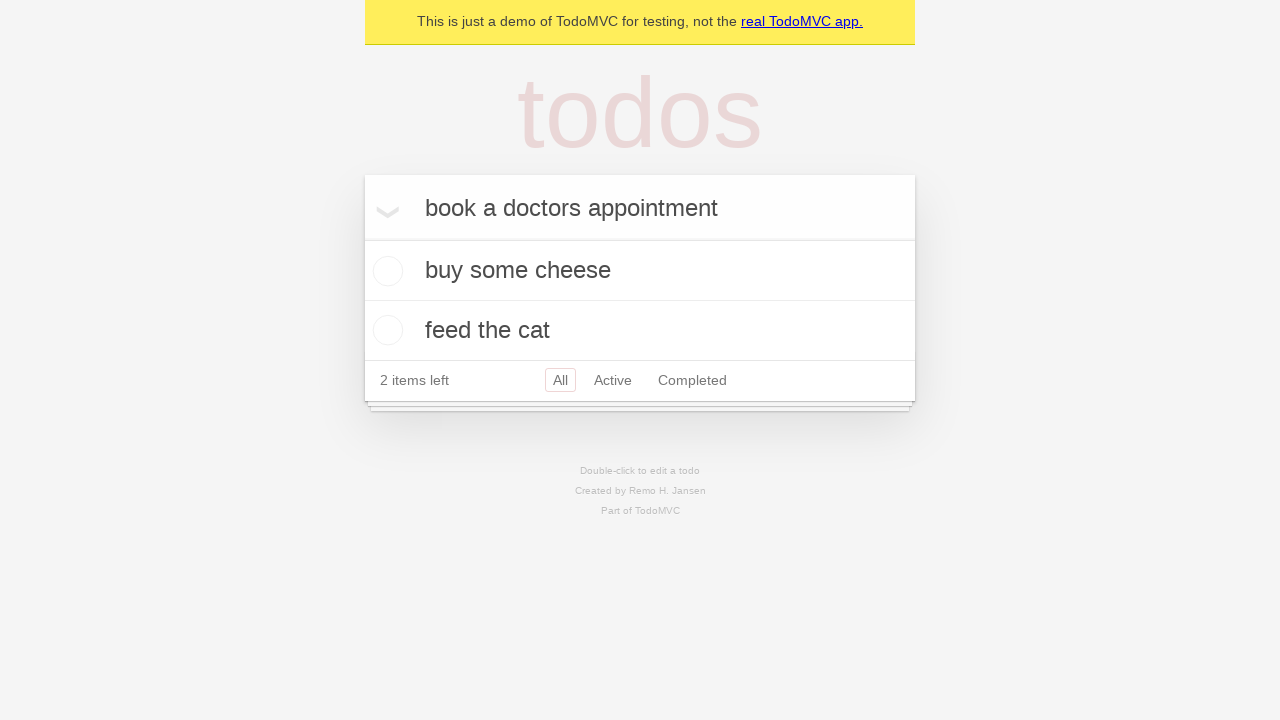

Pressed Enter to create third todo on internal:attr=[placeholder="What needs to be done?"i]
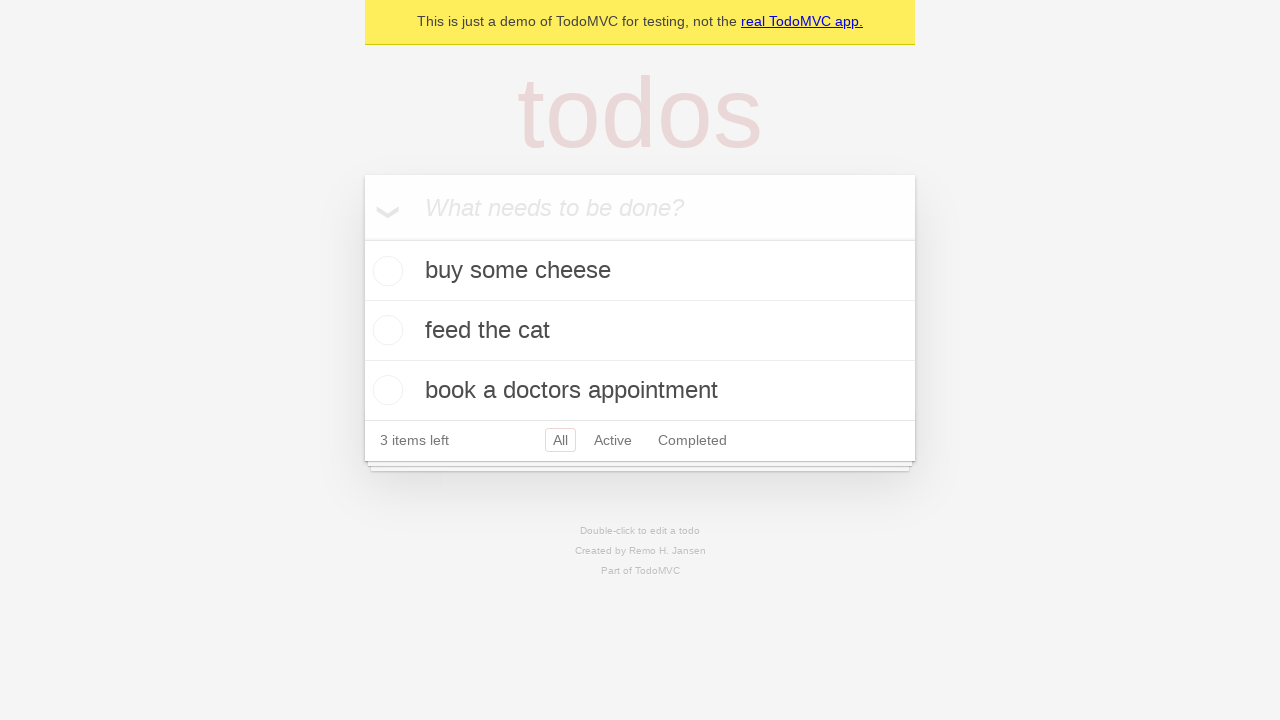

Clicked 'Mark all as complete' checkbox to complete all todos at (362, 238) on internal:label="Mark all as complete"i
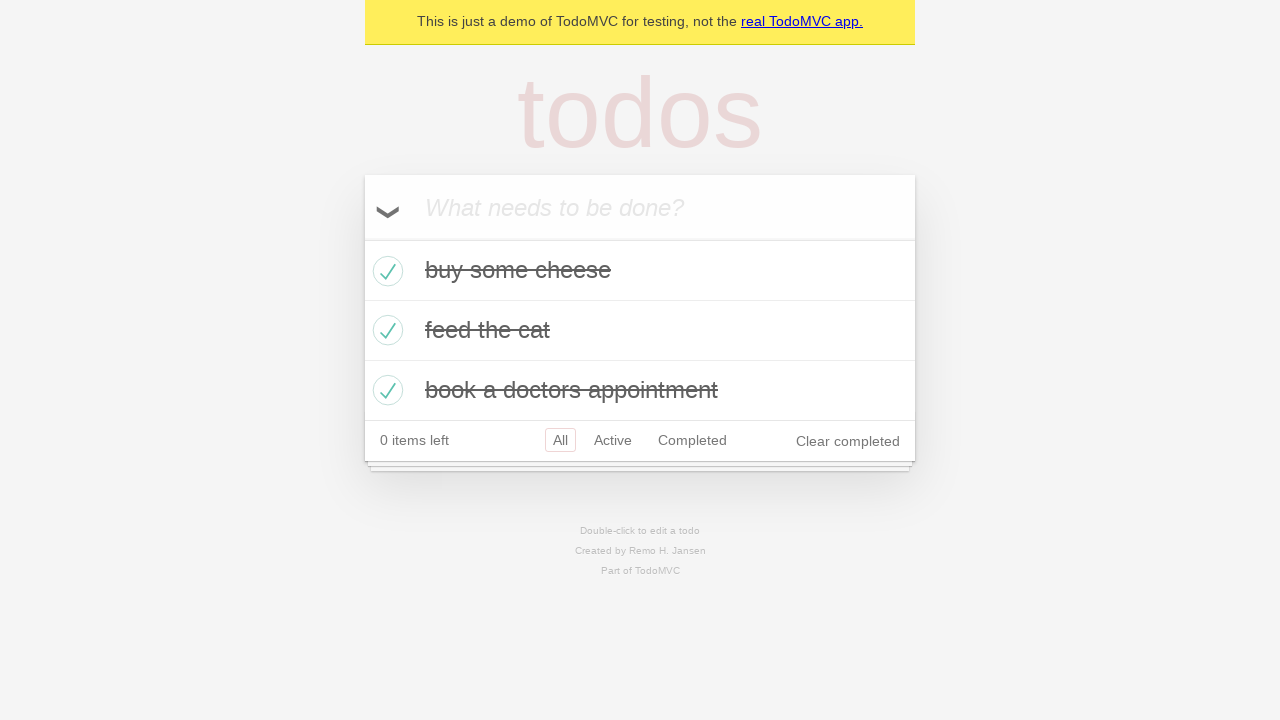

Verified that 'Mark all as complete' checkbox is checked
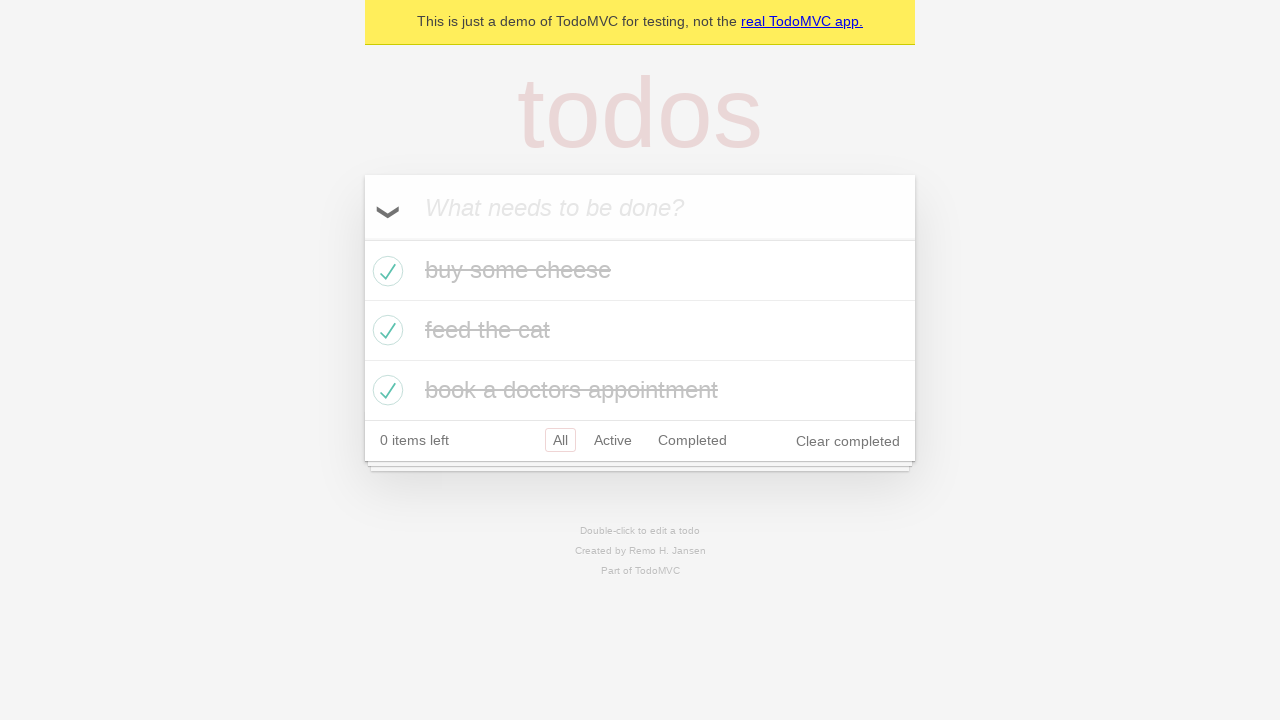

Unchecked the first todo item checkbox at (385, 271) on internal:testid=[data-testid="todo-item"s] >> nth=0 >> internal:role=checkbox
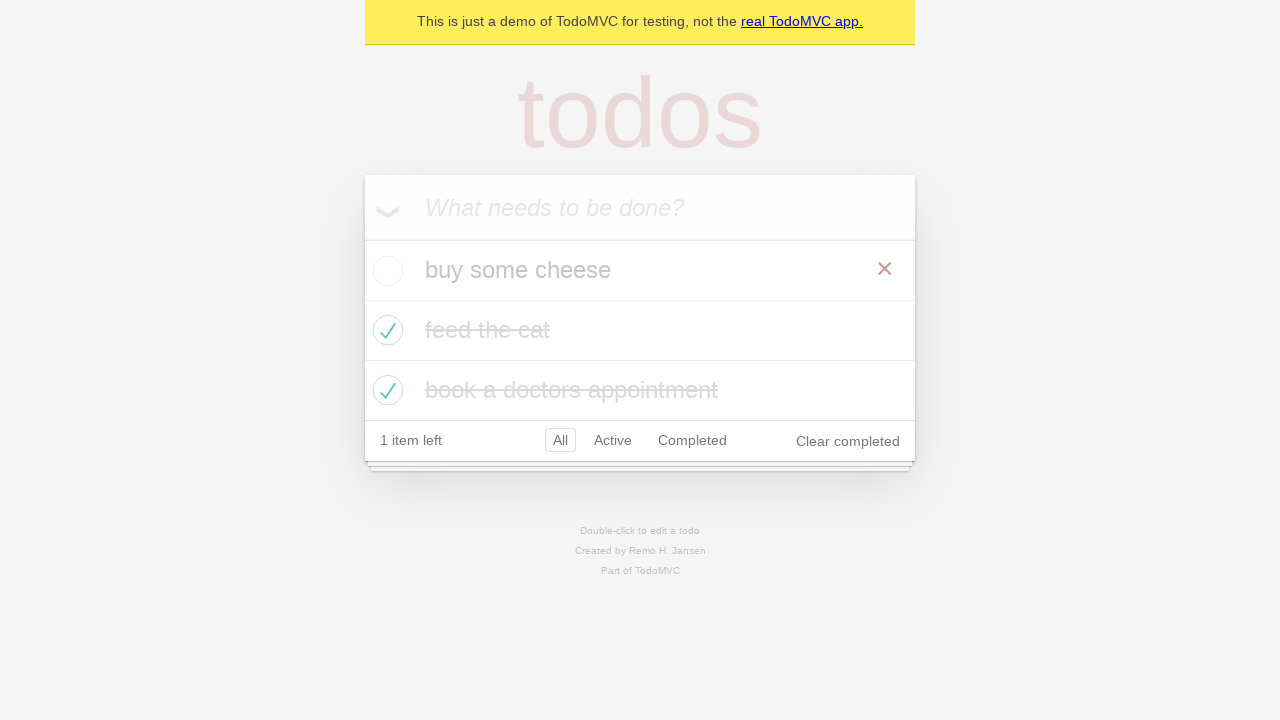

Verified that 'Mark all as complete' checkbox is now unchecked after unchecking first todo
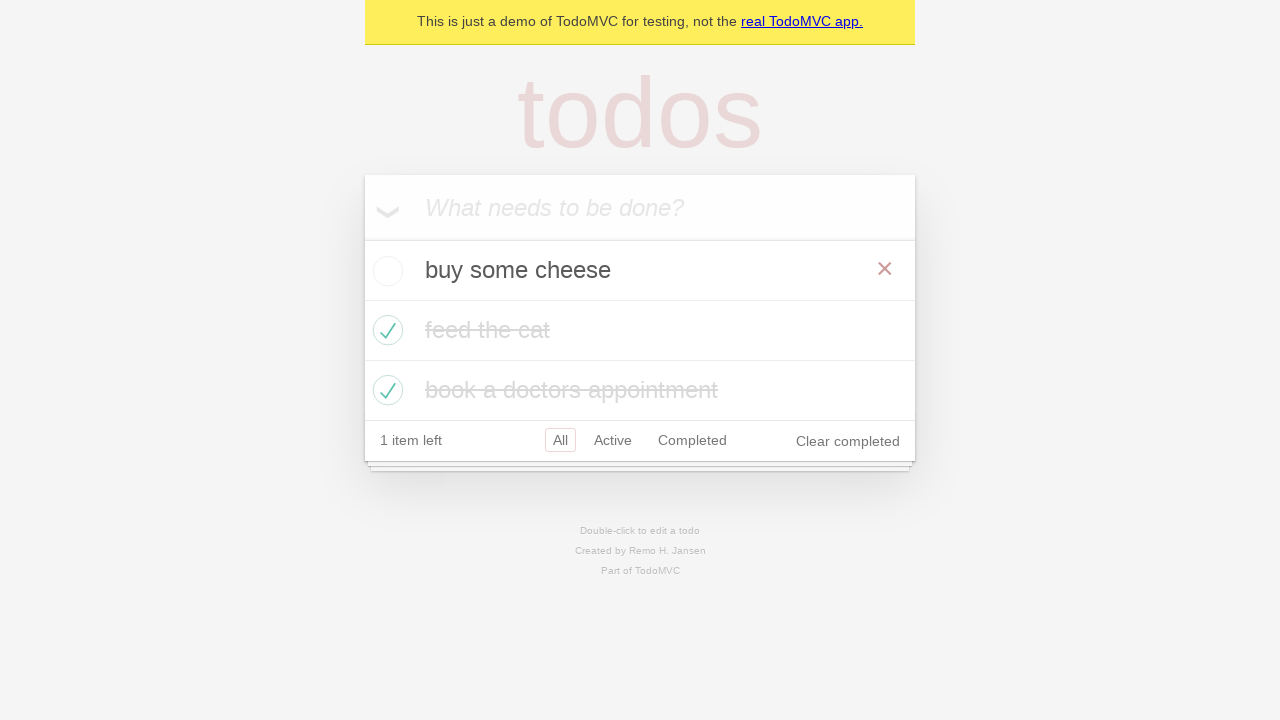

Checked the first todo item checkbox again at (385, 271) on internal:testid=[data-testid="todo-item"s] >> nth=0 >> internal:role=checkbox
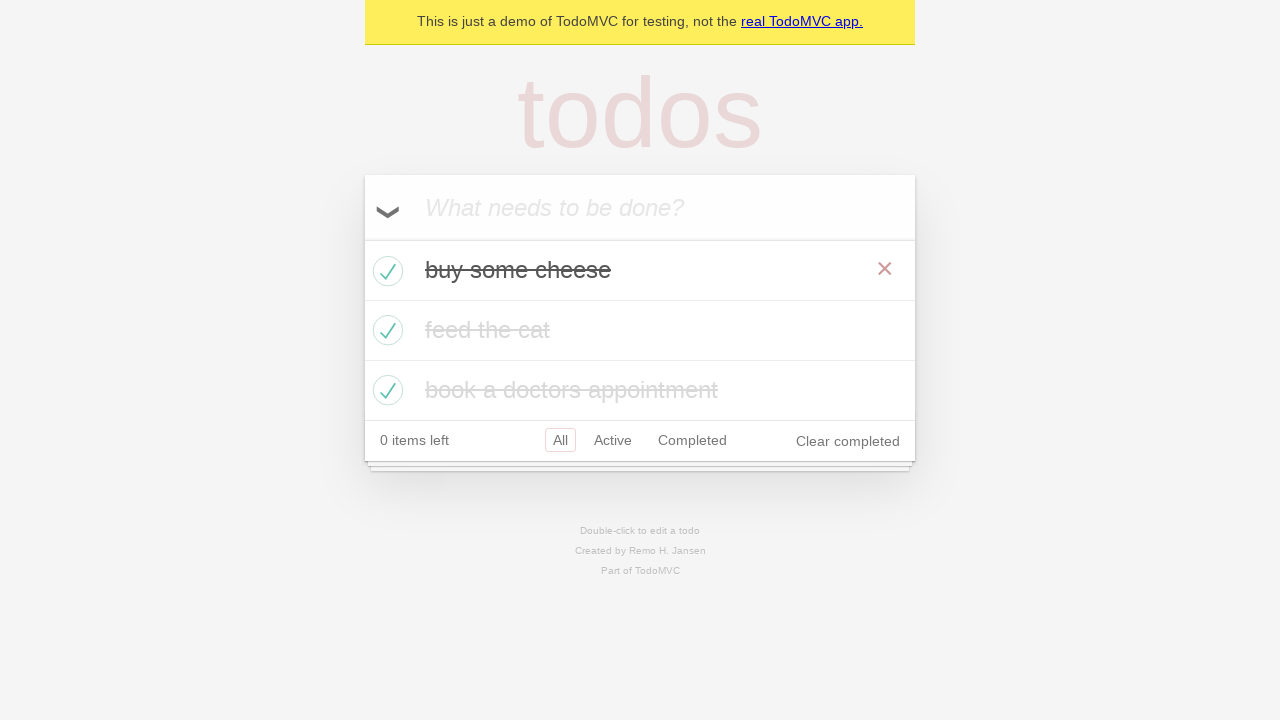

Verified that 'Mark all as complete' checkbox is checked again after checking first todo
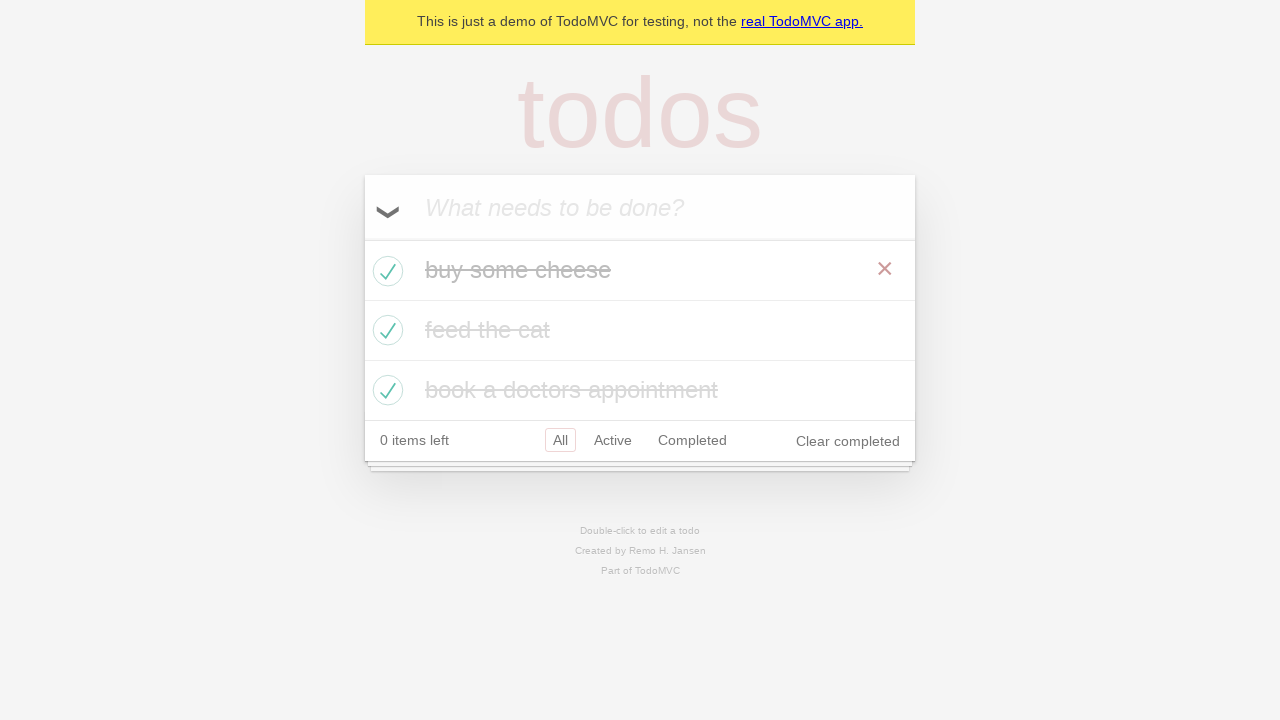

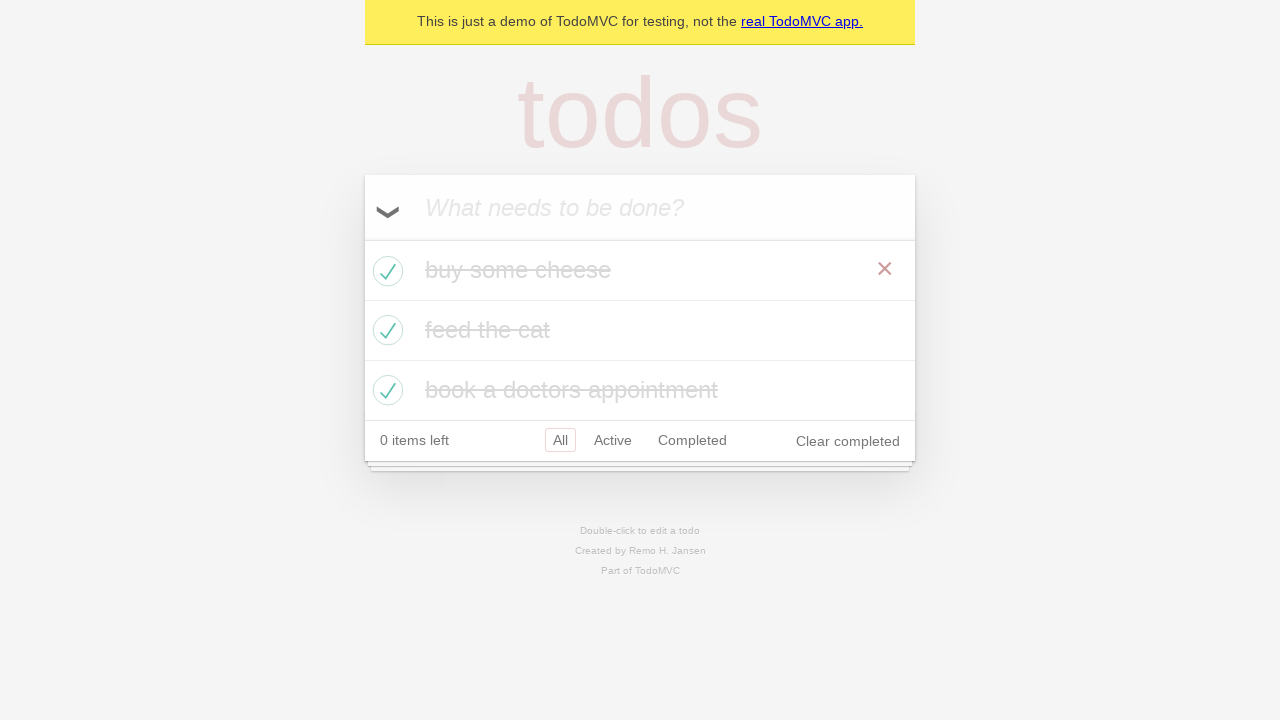